Navigates through country tabs on the FONPLATA procurement page and verifies that procurement data tables load correctly for each country that has content.

Starting URL: https://www.fonplata.org/es/adquisiciones-en-proyectos

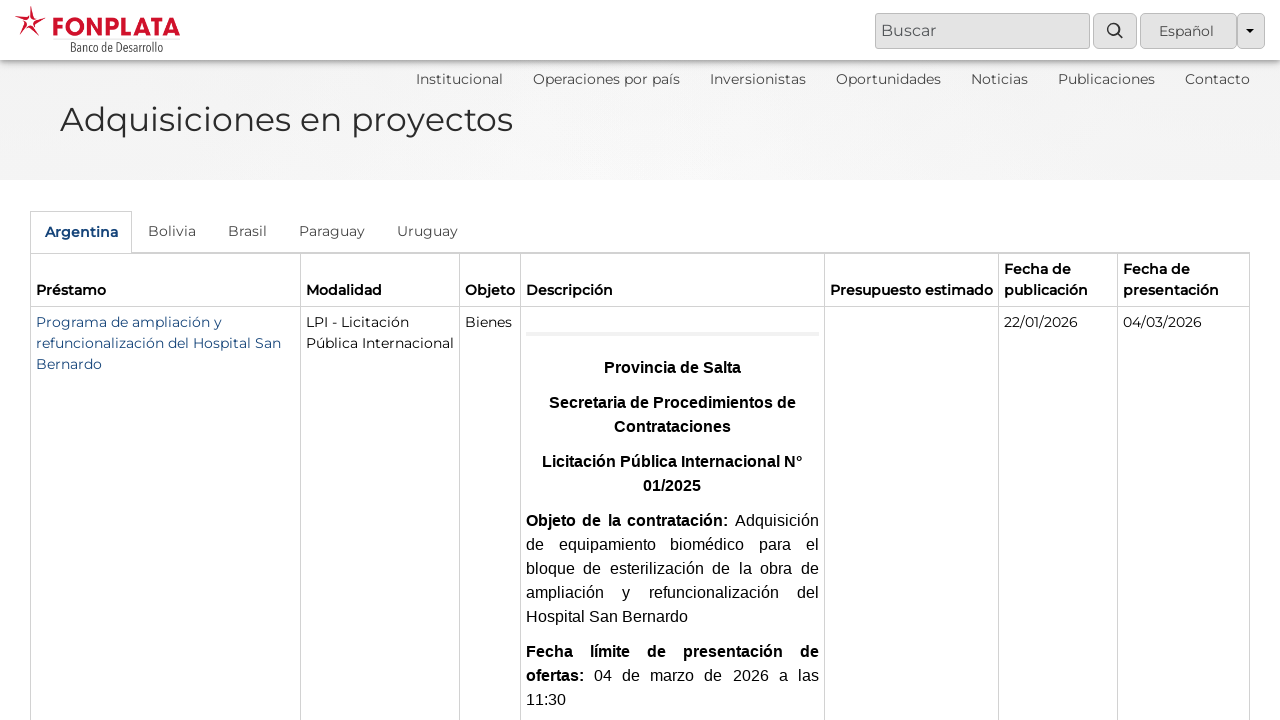

Waited for country tabs to be visible
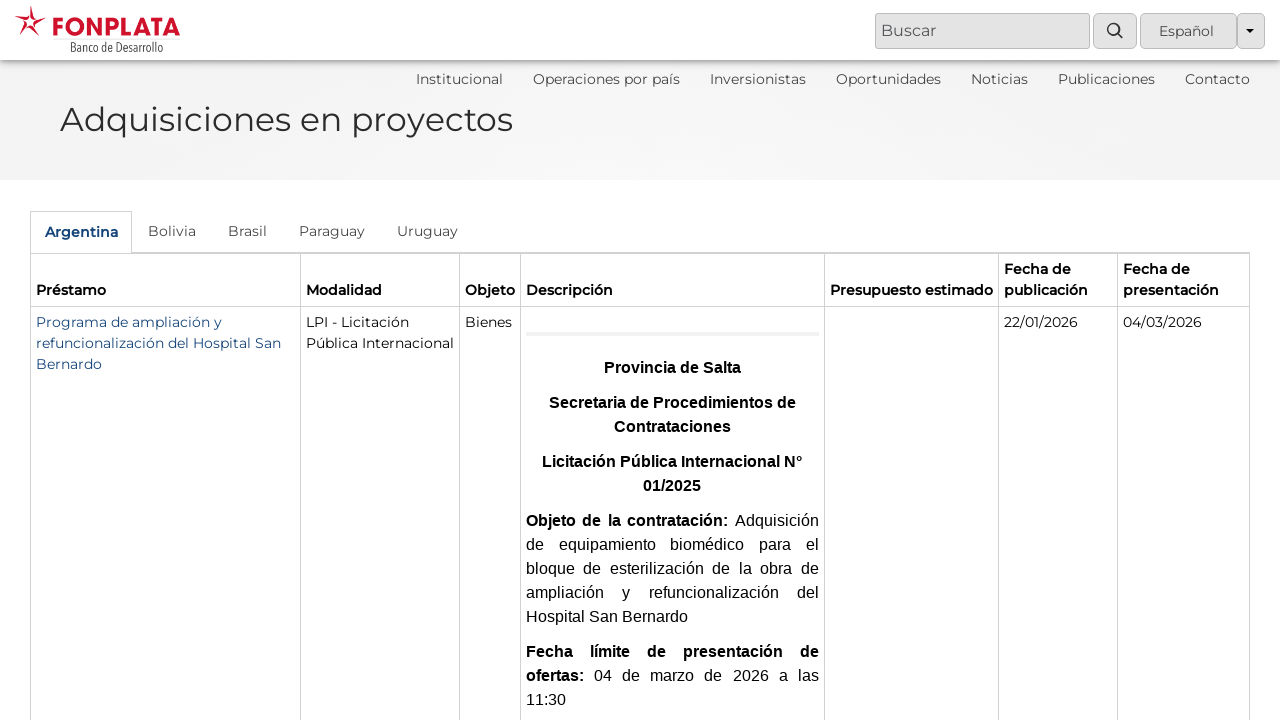

Retrieved all country tabs
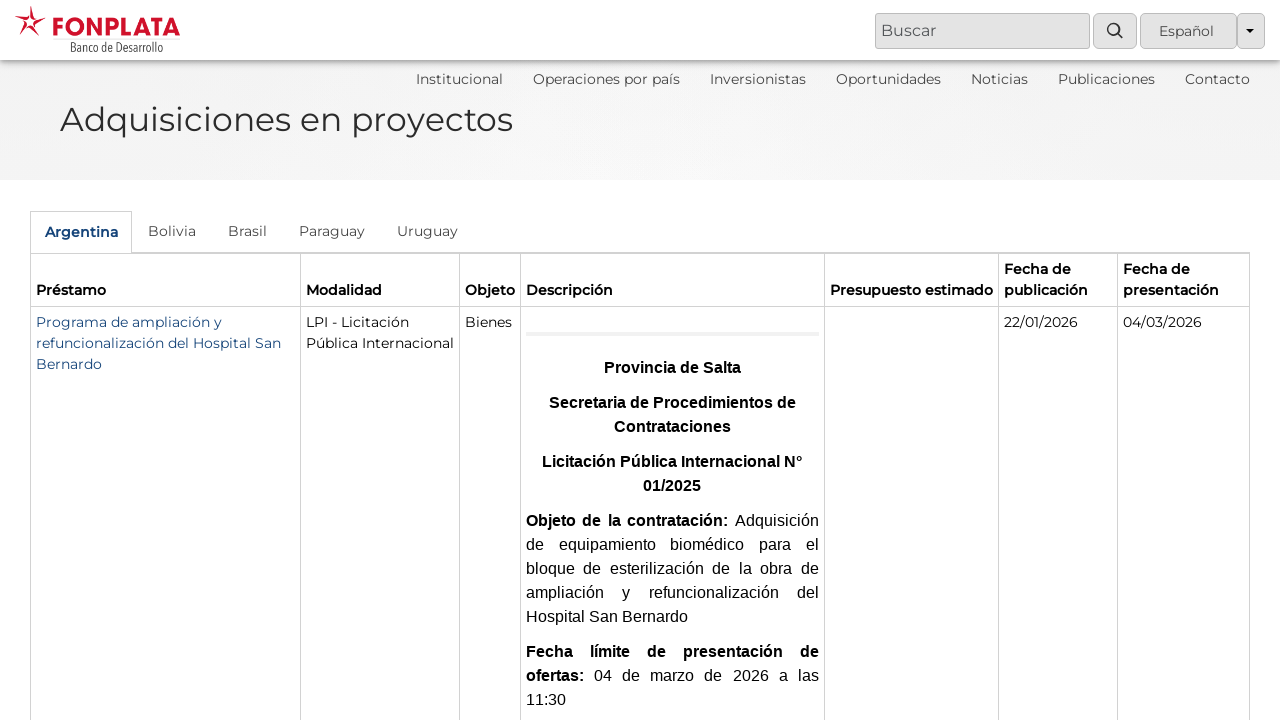

Re-fetched country tab at index 0
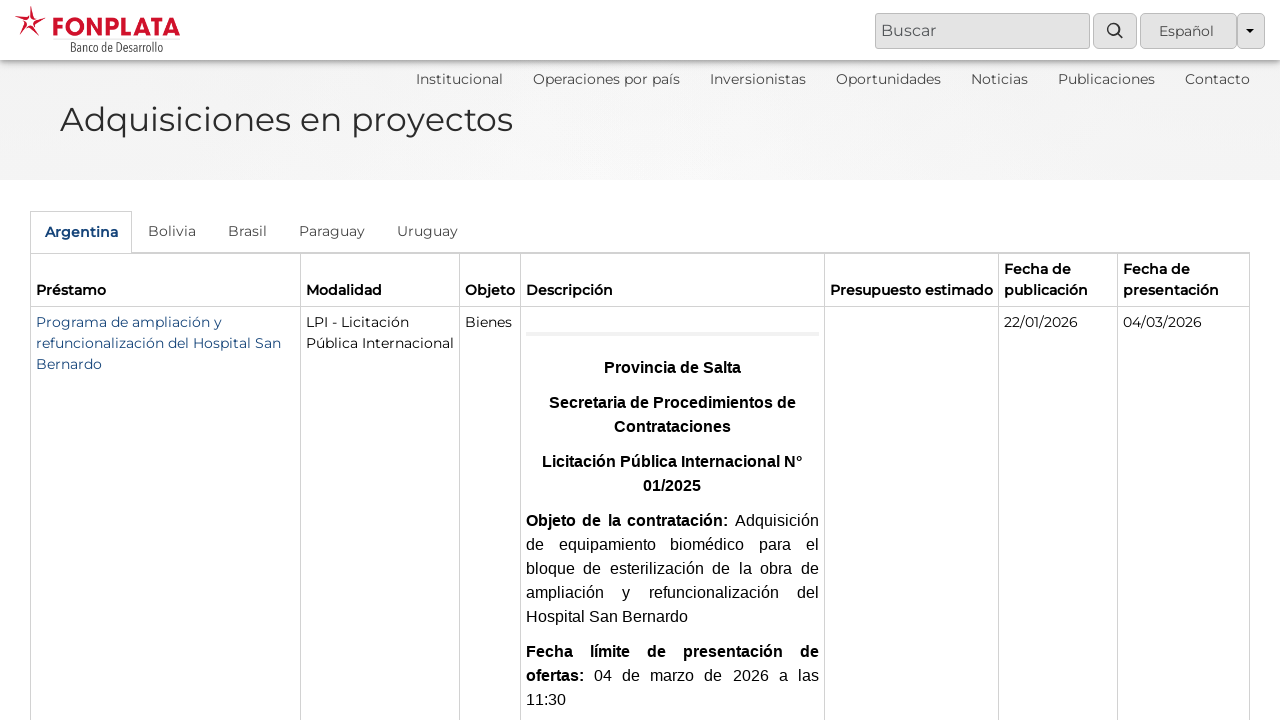

Clicked on country tab at index 0 at (81, 231) on ul.nav.nav-tabs li >> nth=0
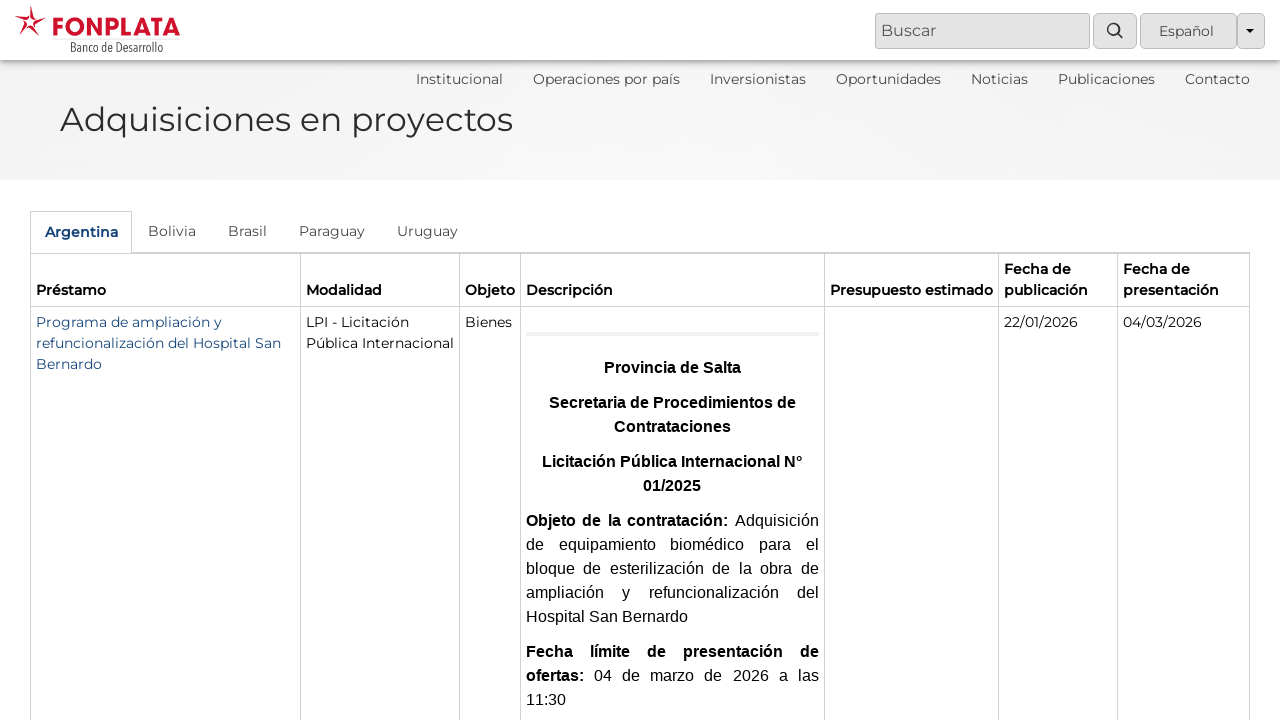

Waited 500ms for content to load
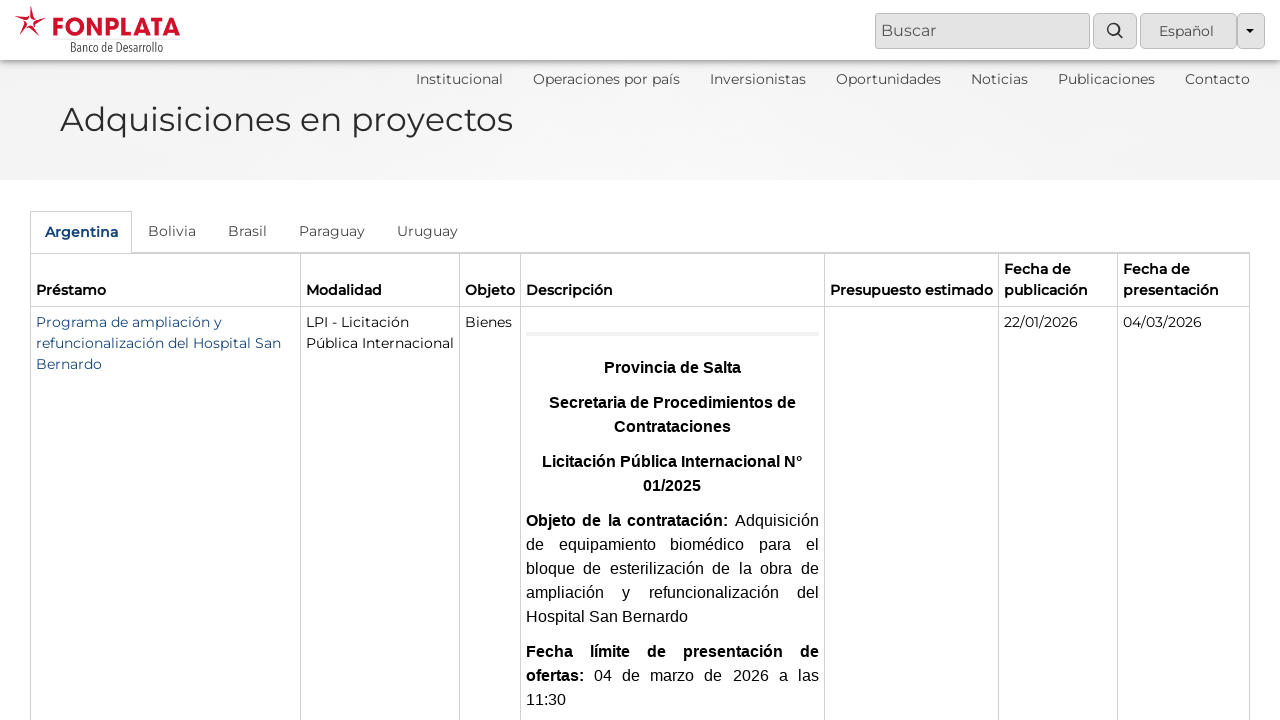

Retrieved content div for country tab at index 0
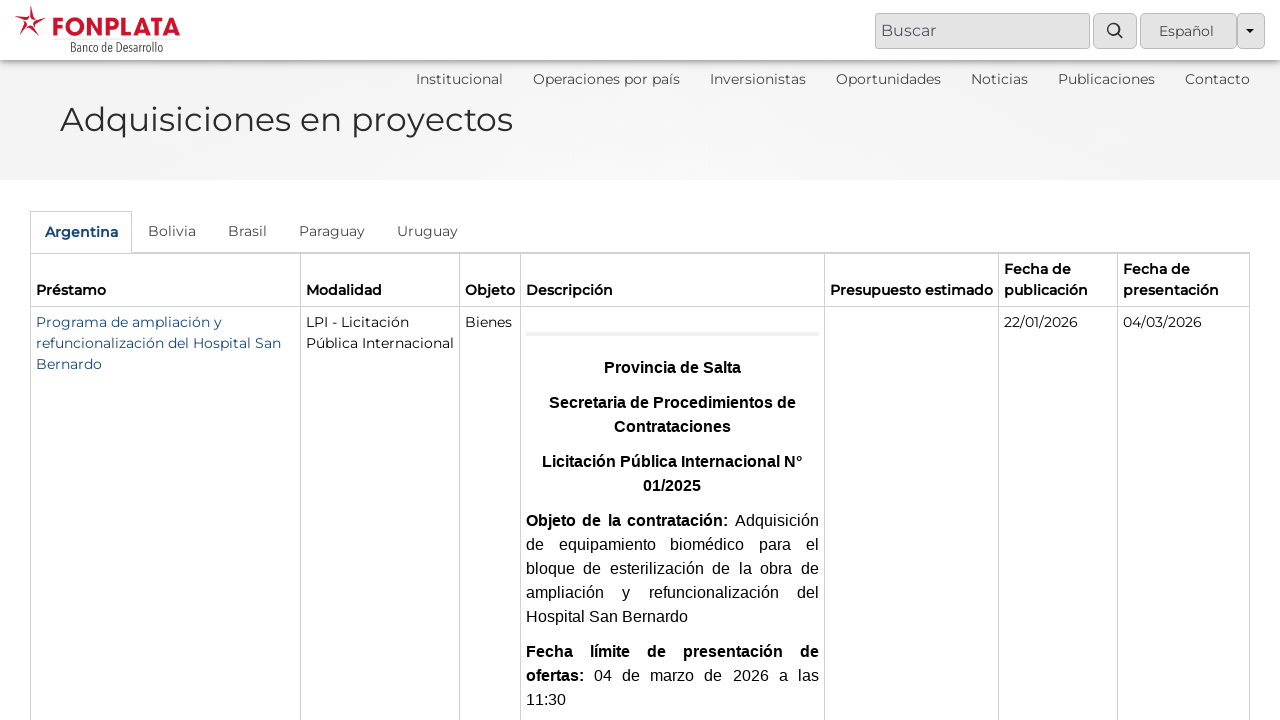

Located inner div element to check for content
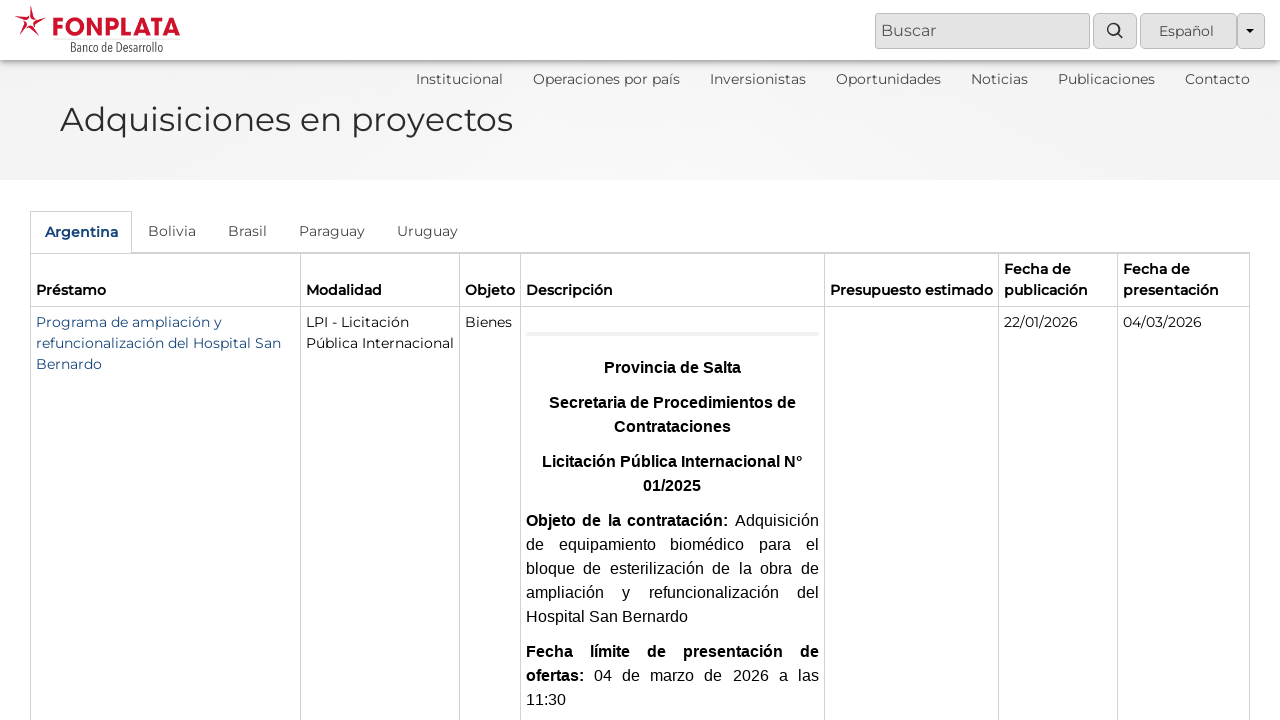

Retrieved class attribute: 'az-element az-cms-element'
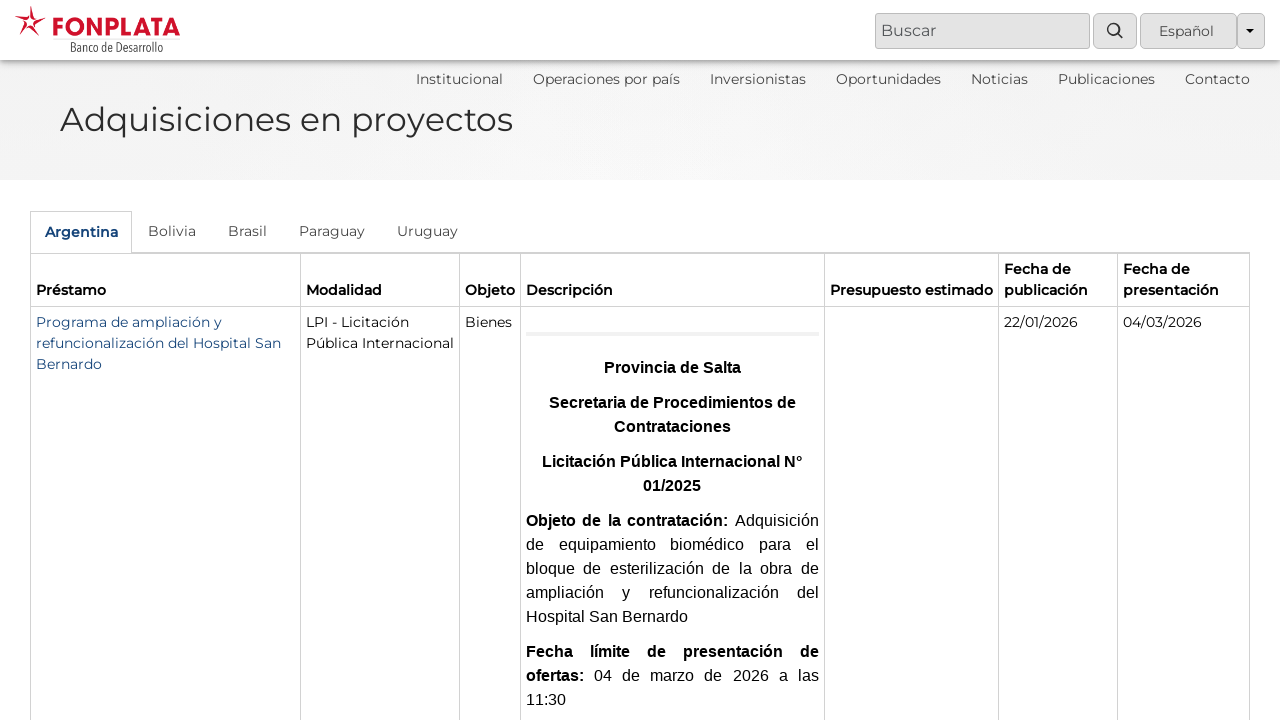

Re-fetched country tab at index 1
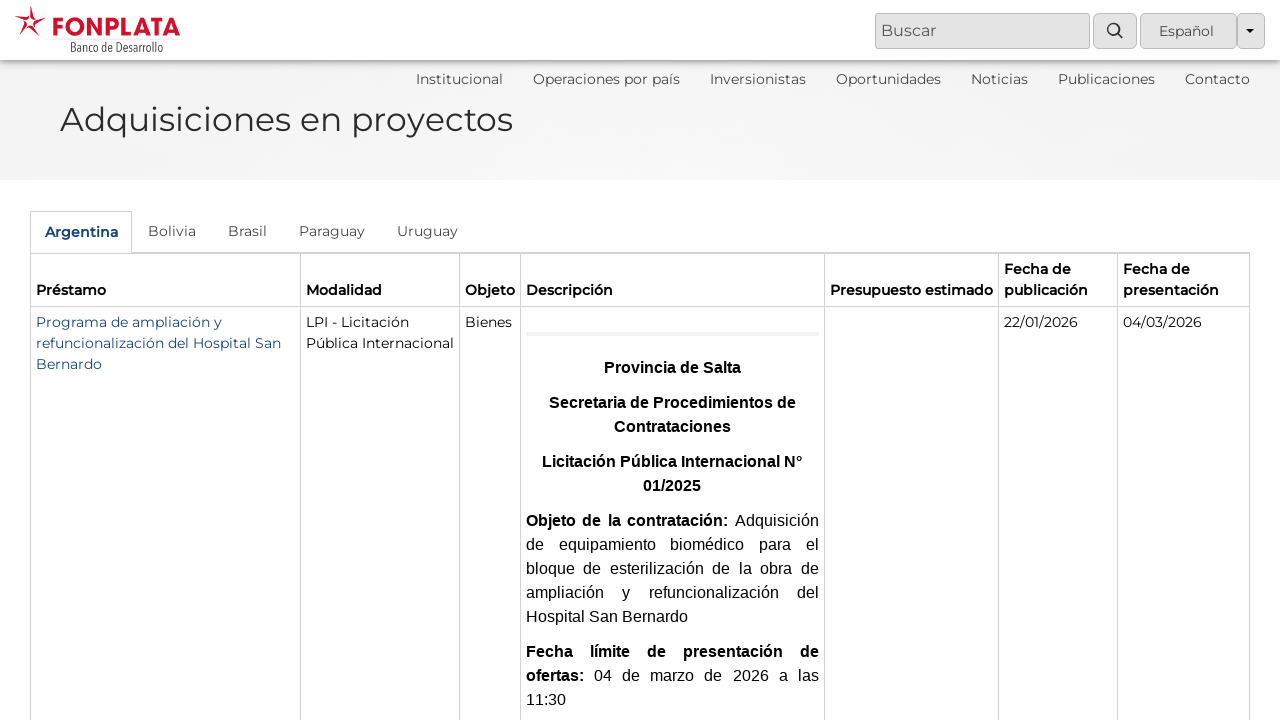

Clicked on country tab at index 1 at (172, 231) on ul.nav.nav-tabs li >> nth=1
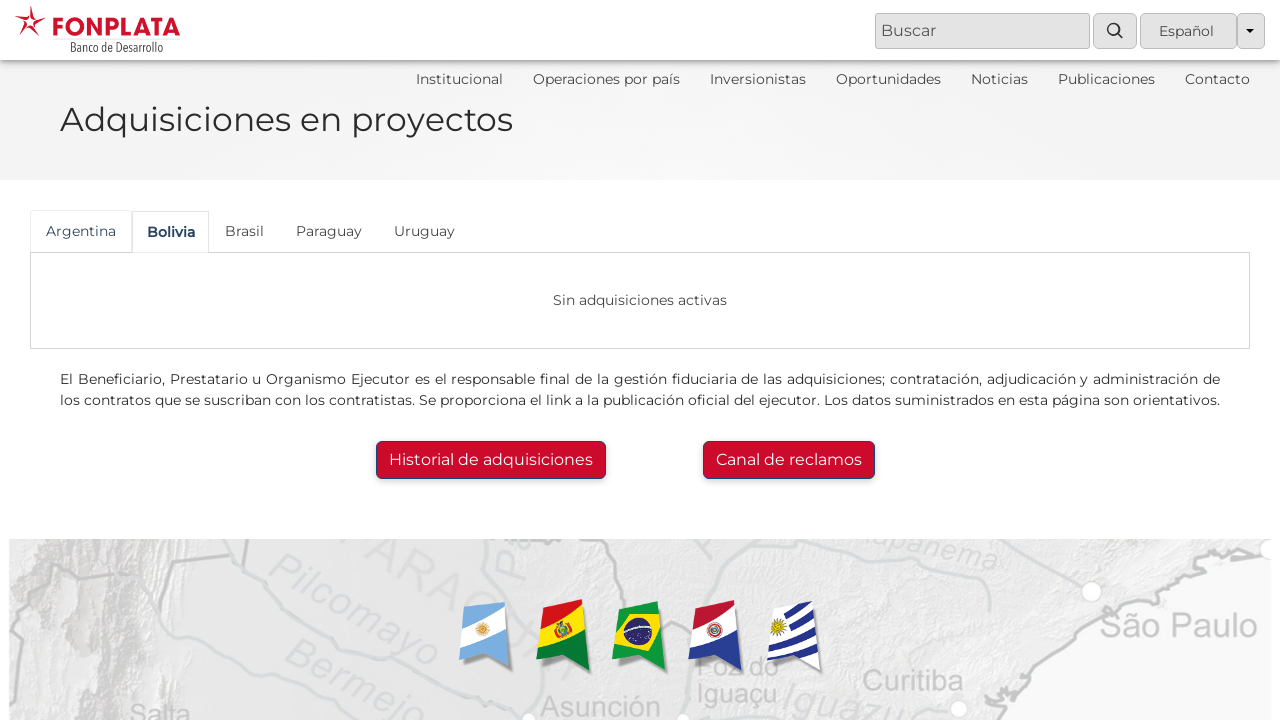

Waited 500ms for content to load
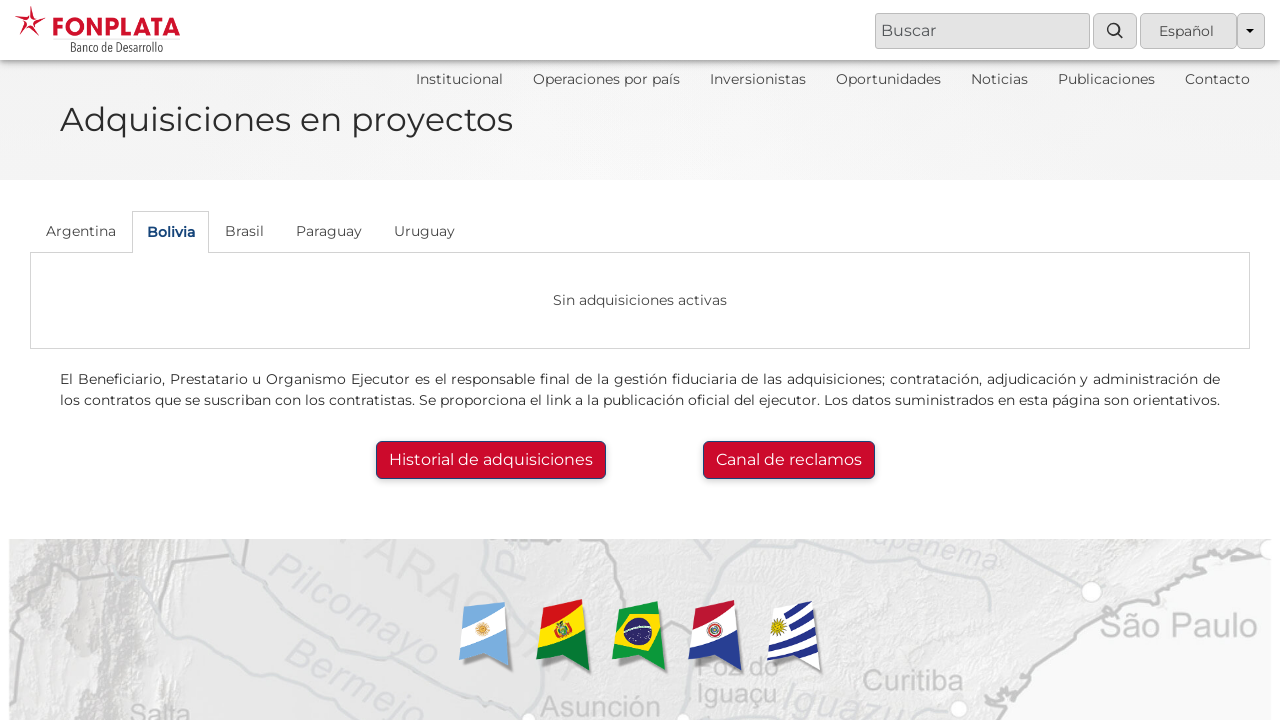

Retrieved content div for country tab at index 1
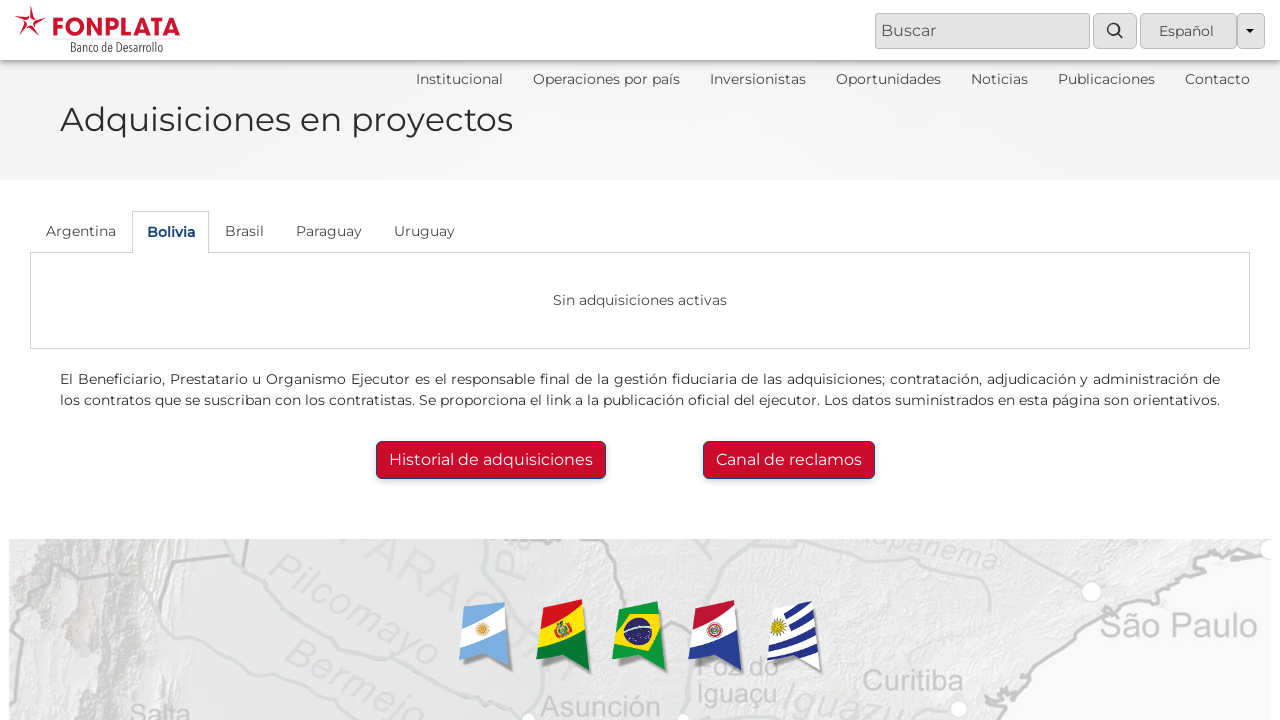

Located inner div element to check for content
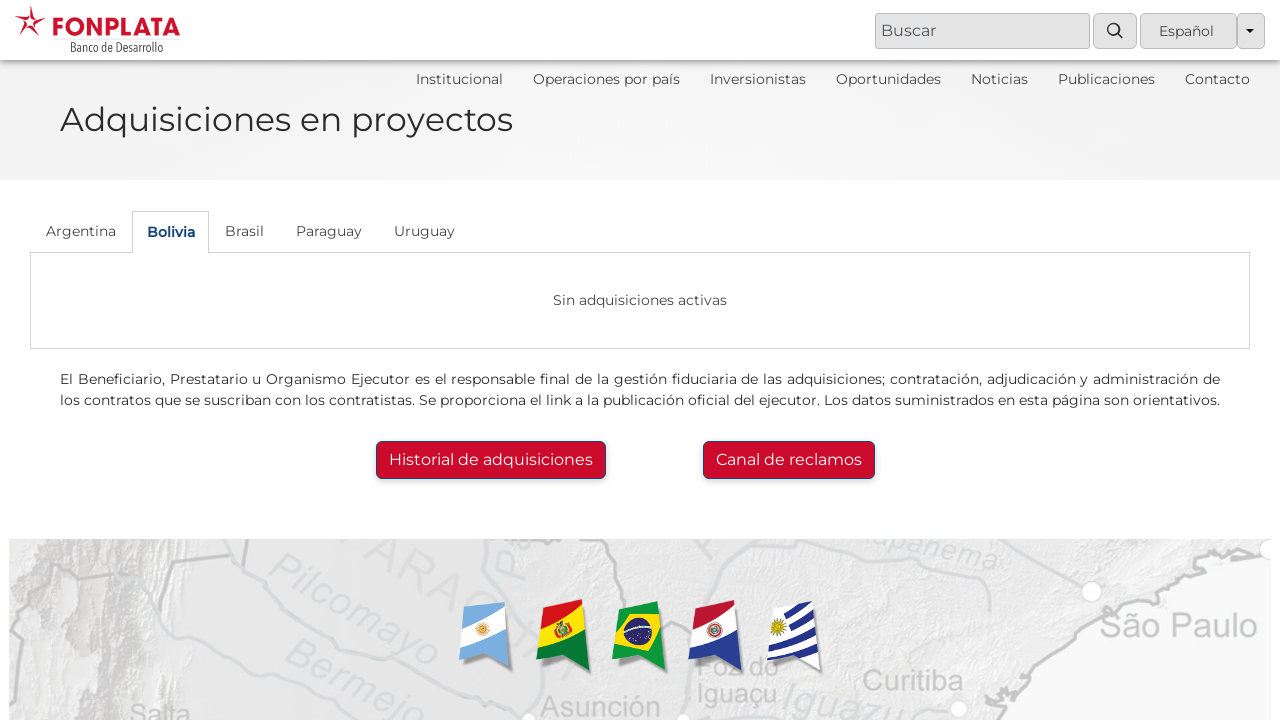

Retrieved class attribute: 'az-element az-cms-element'
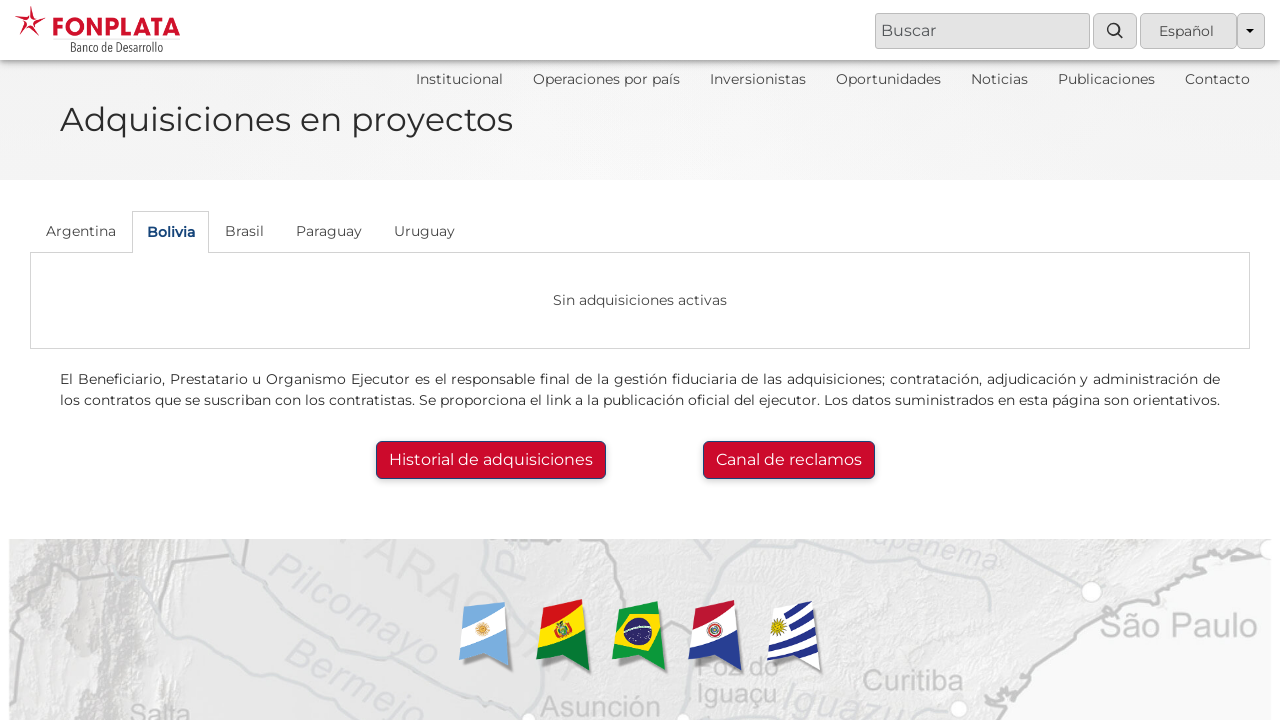

Re-fetched country tab at index 2
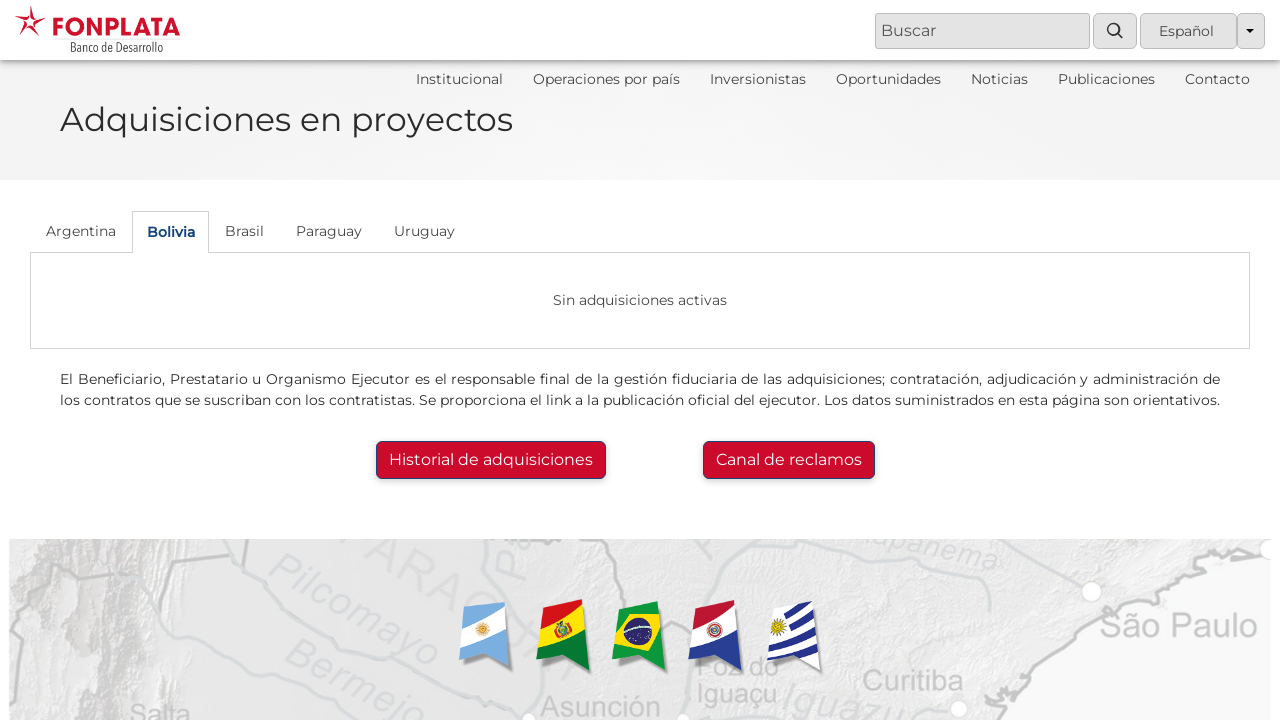

Clicked on country tab at index 2 at (244, 231) on ul.nav.nav-tabs li >> nth=2
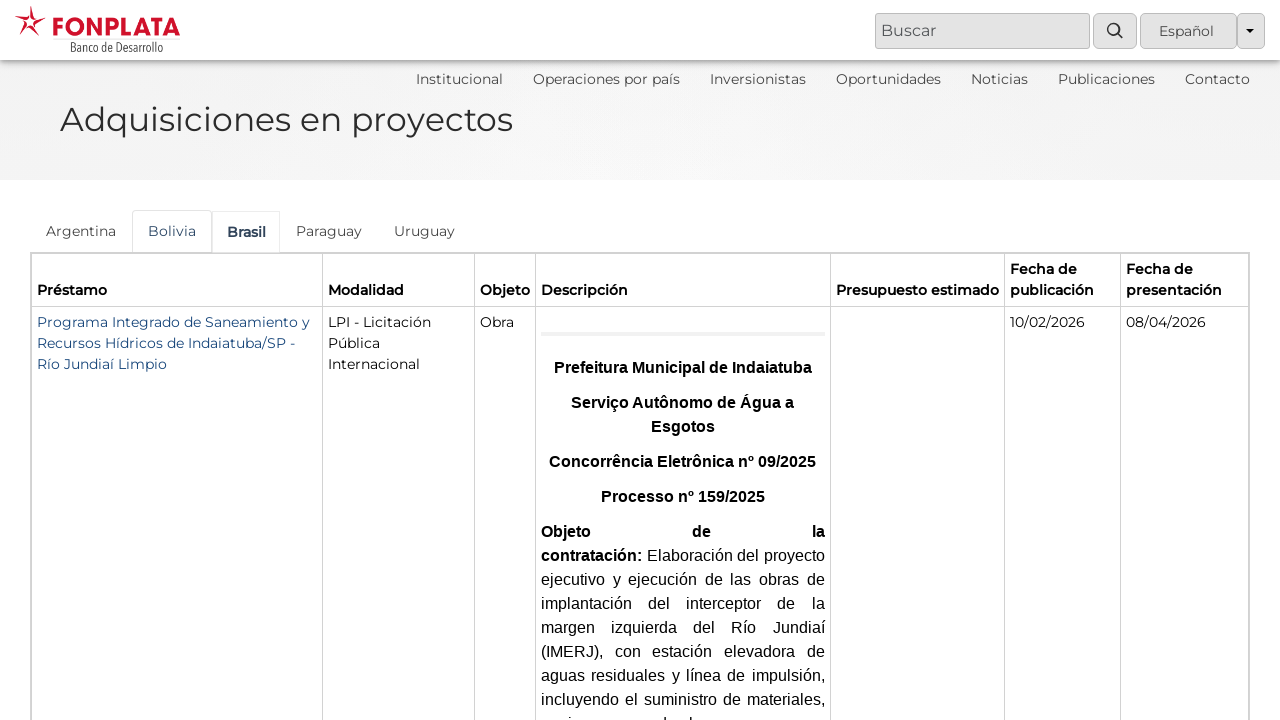

Waited 500ms for content to load
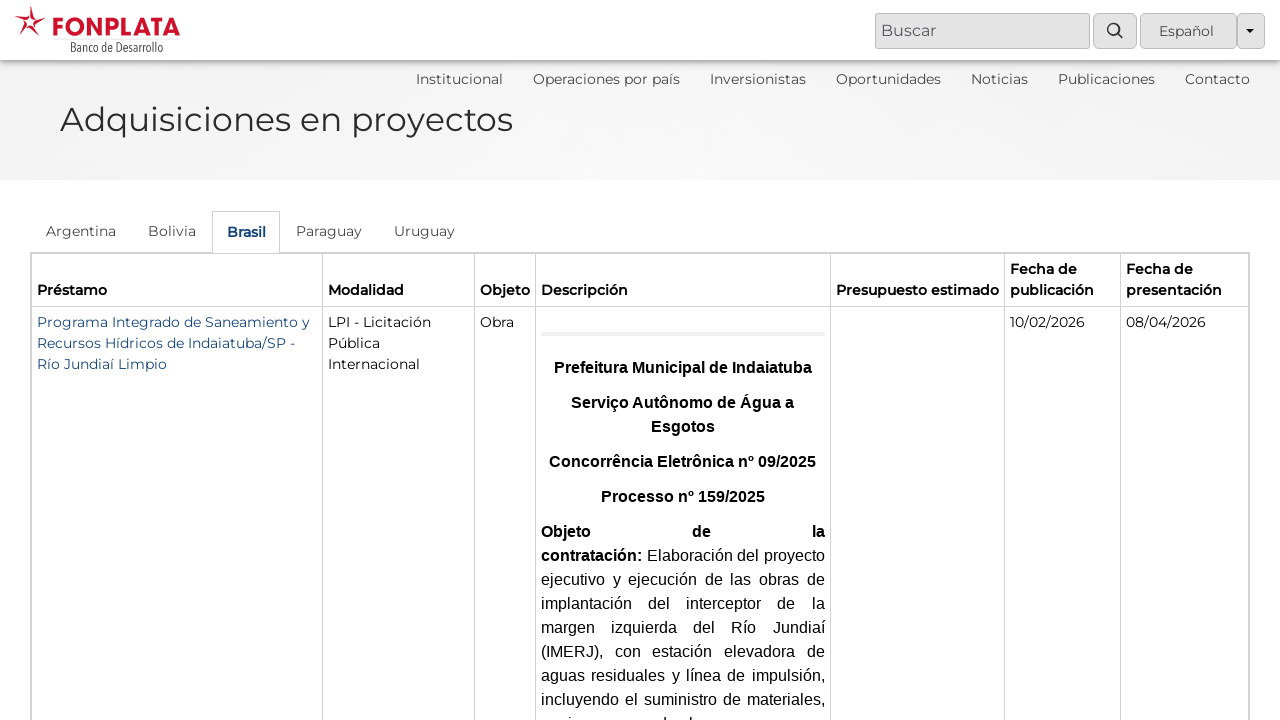

Retrieved content div for country tab at index 2
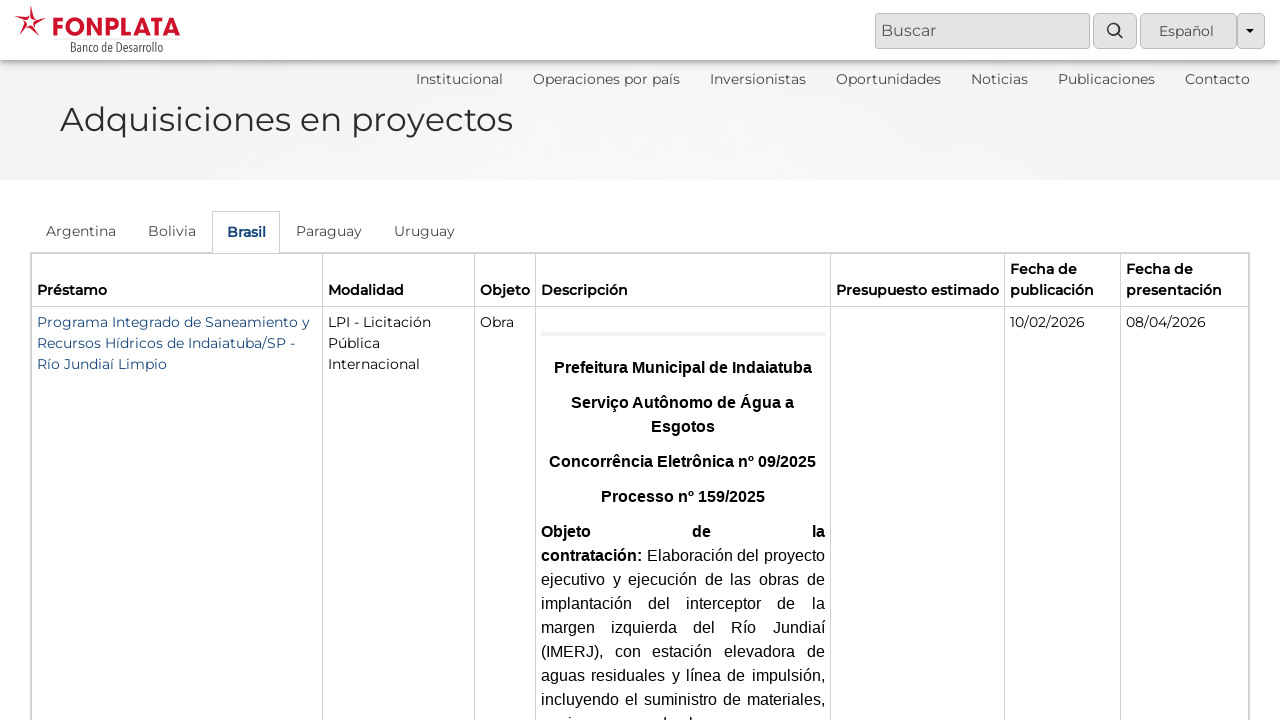

Located inner div element to check for content
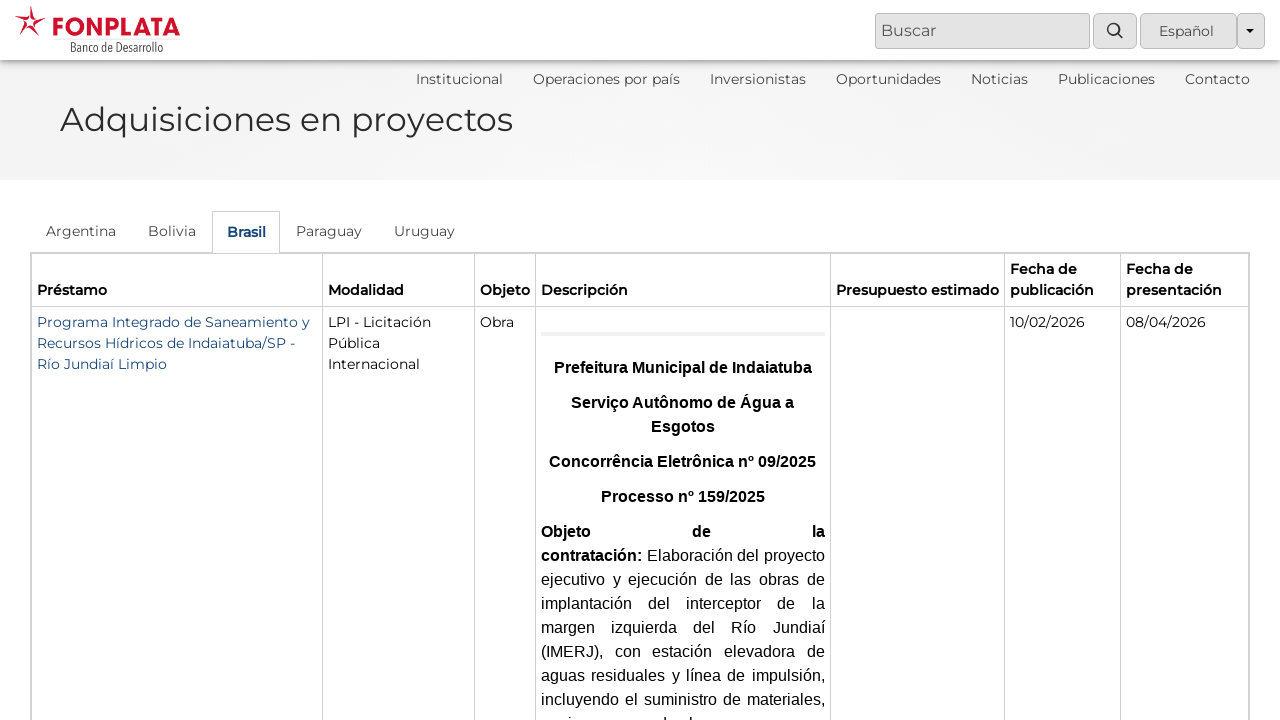

Retrieved class attribute: 'az-element az-cms-element'
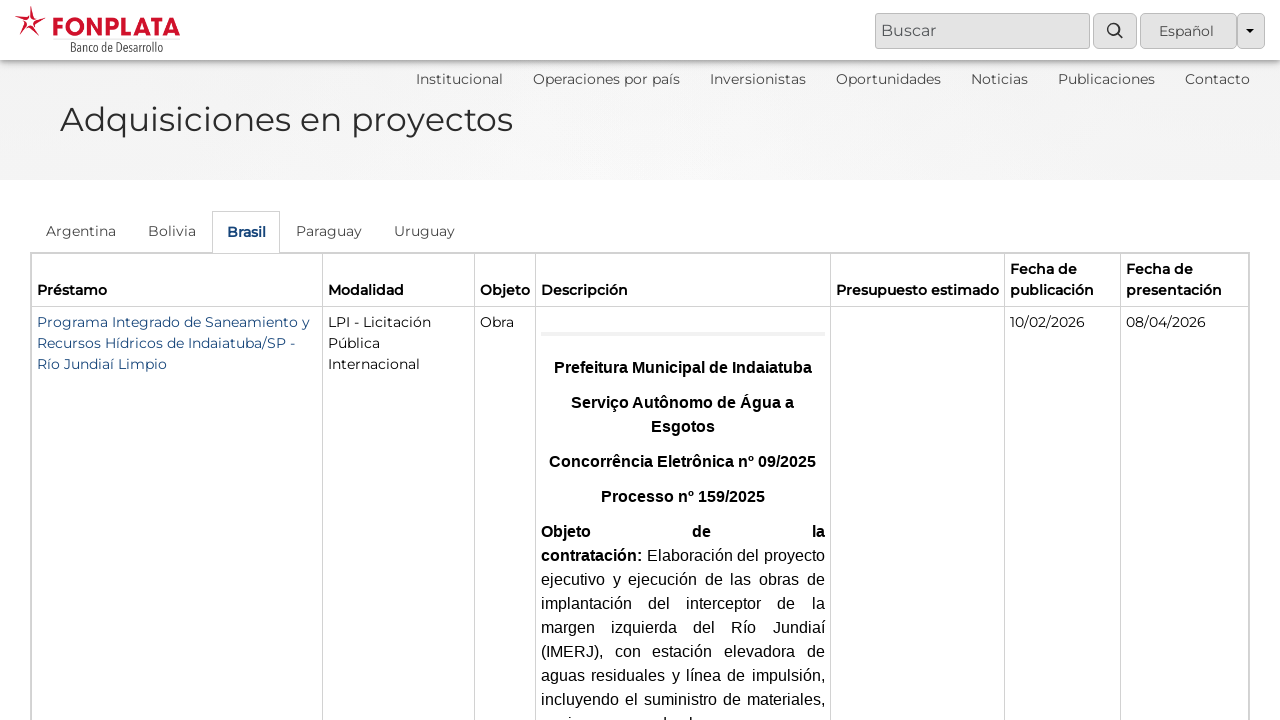

Re-fetched country tab at index 3
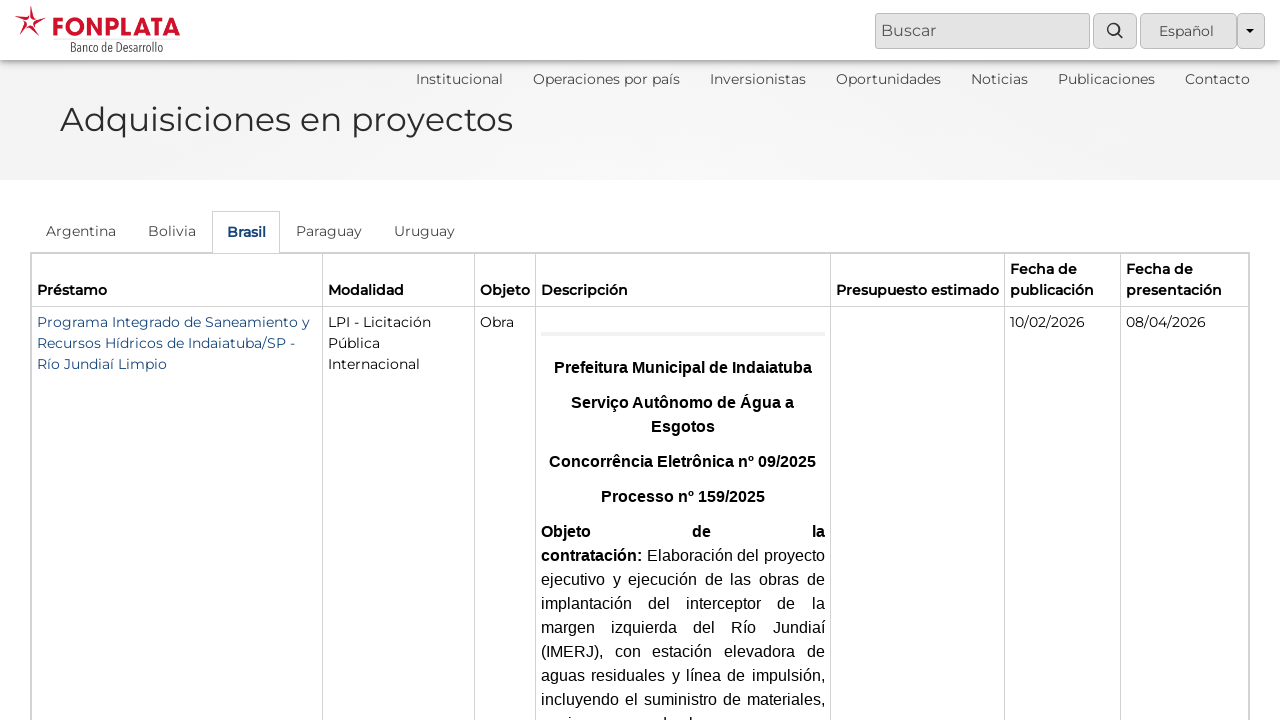

Clicked on country tab at index 3 at (329, 231) on ul.nav.nav-tabs li >> nth=3
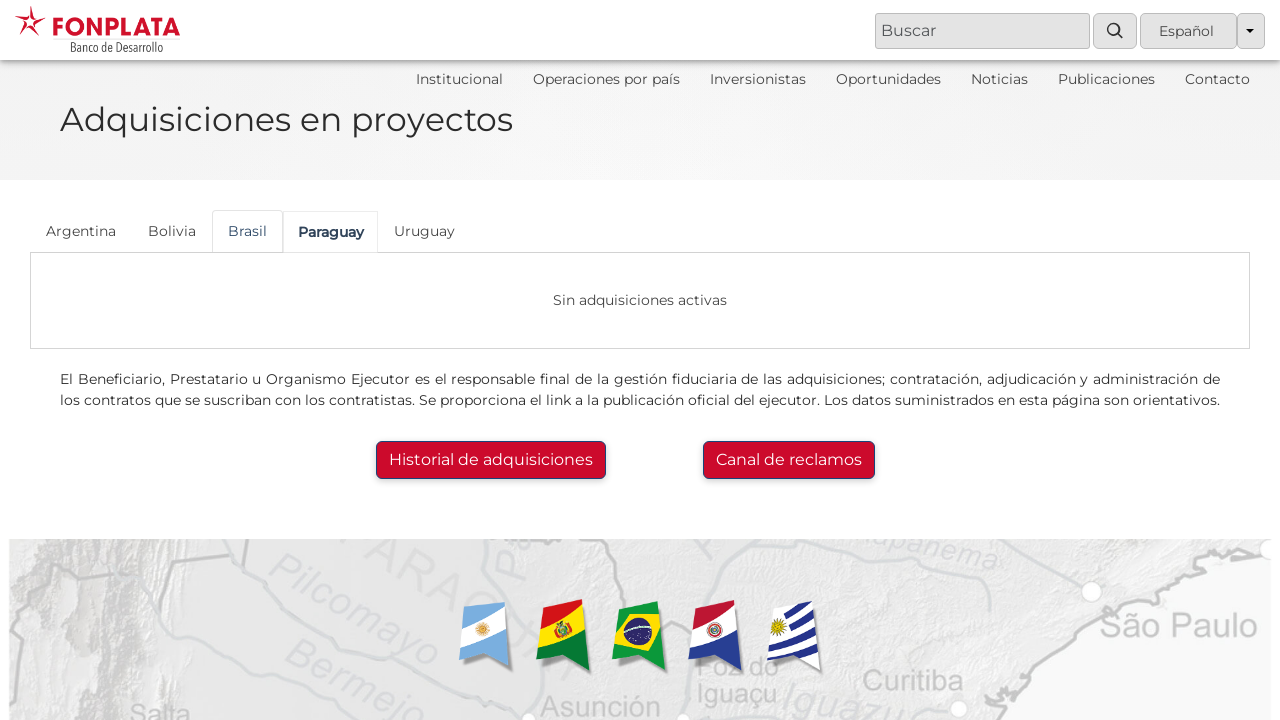

Waited 500ms for content to load
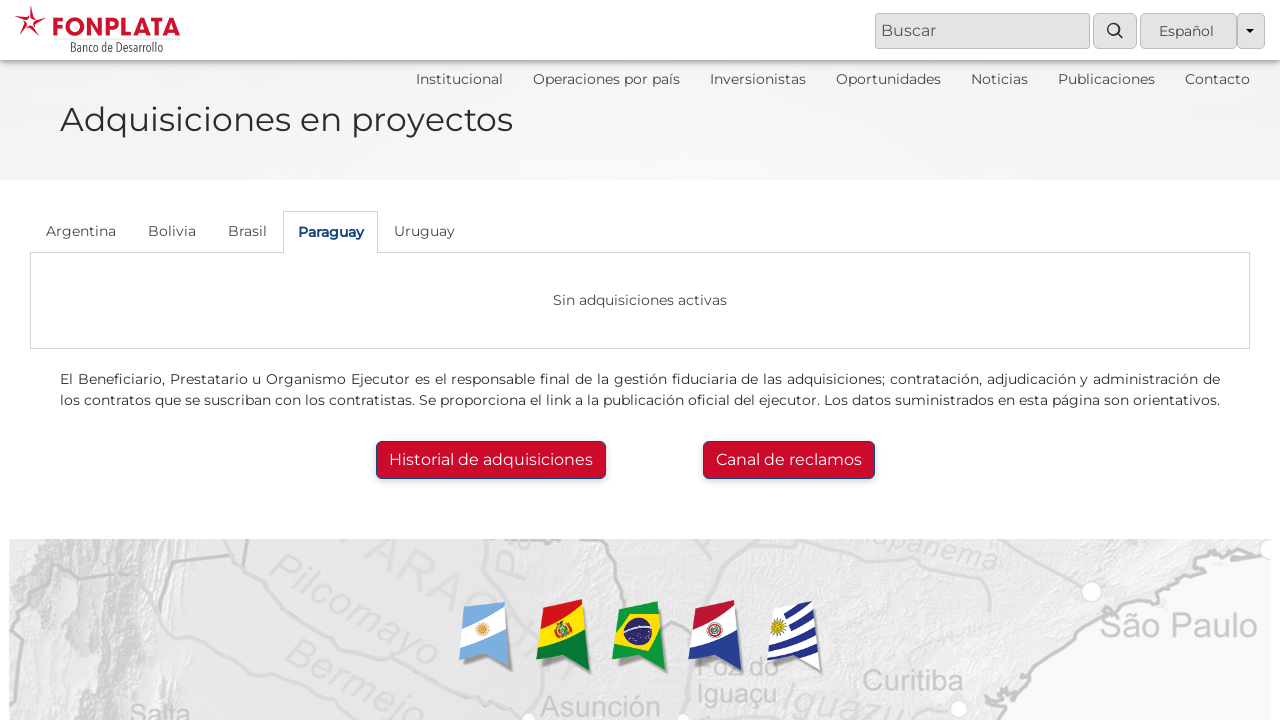

Retrieved content div for country tab at index 3
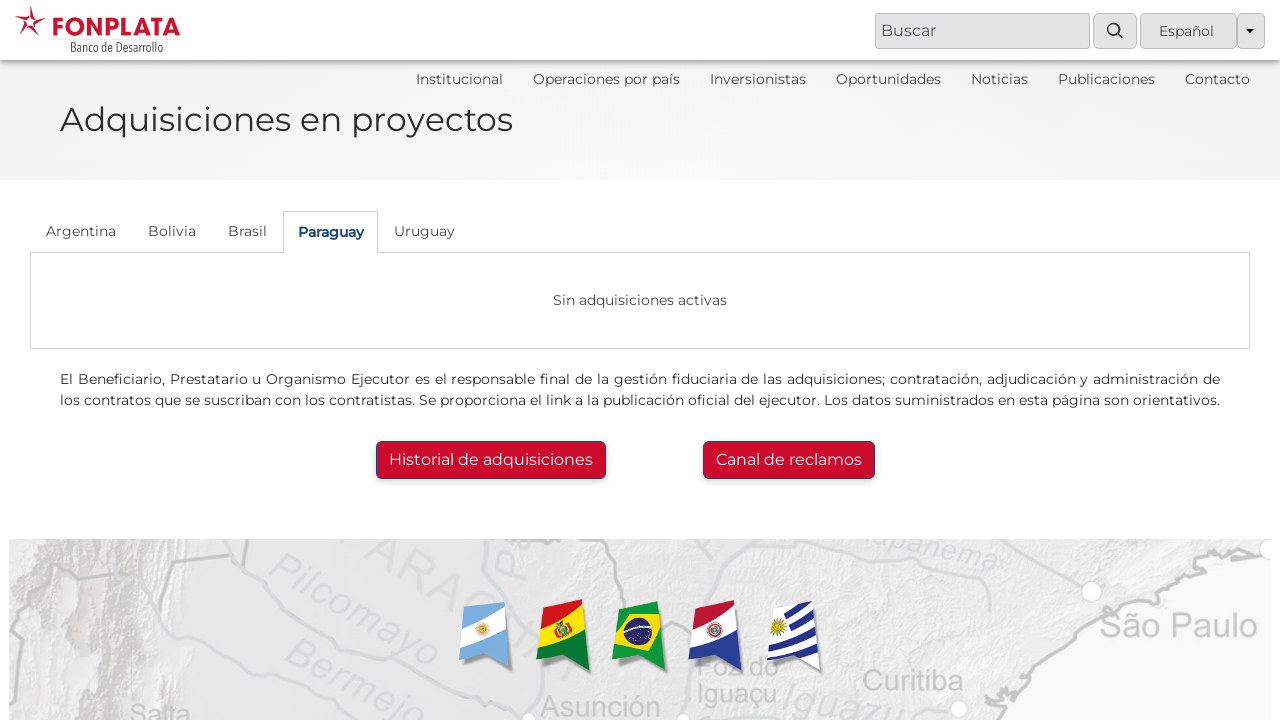

Located inner div element to check for content
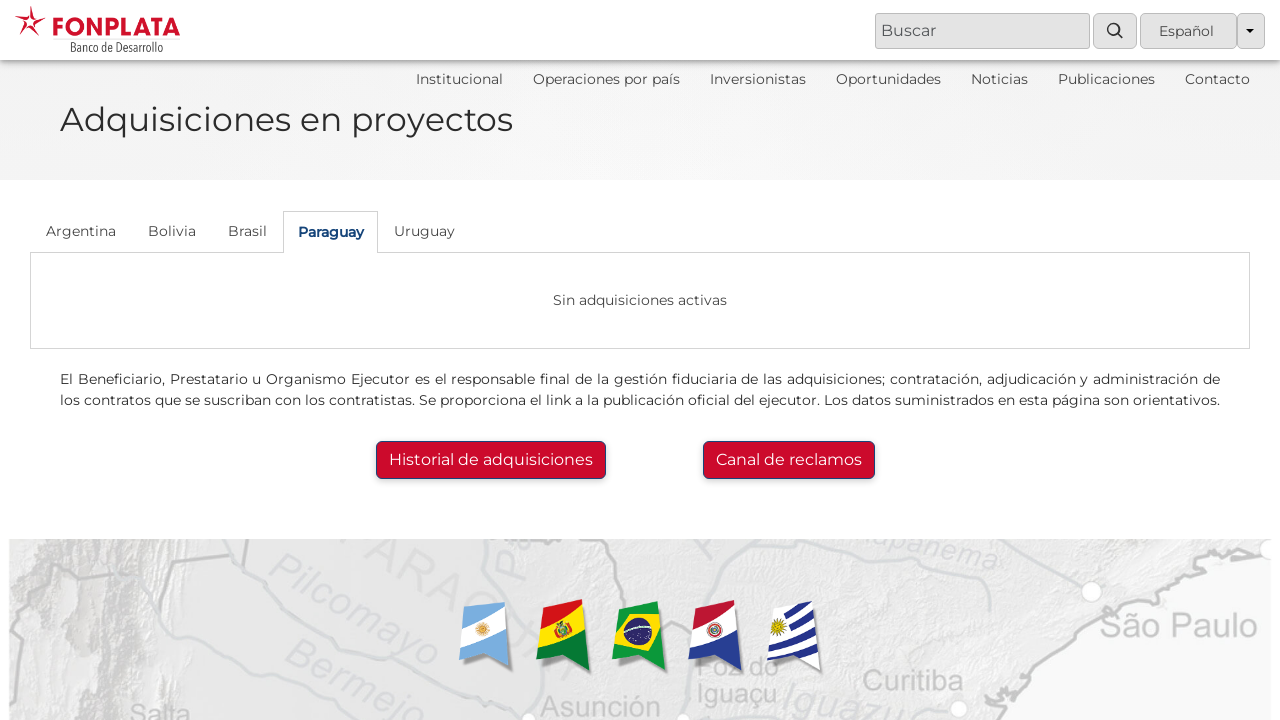

Retrieved class attribute: 'az-element az-cms-element'
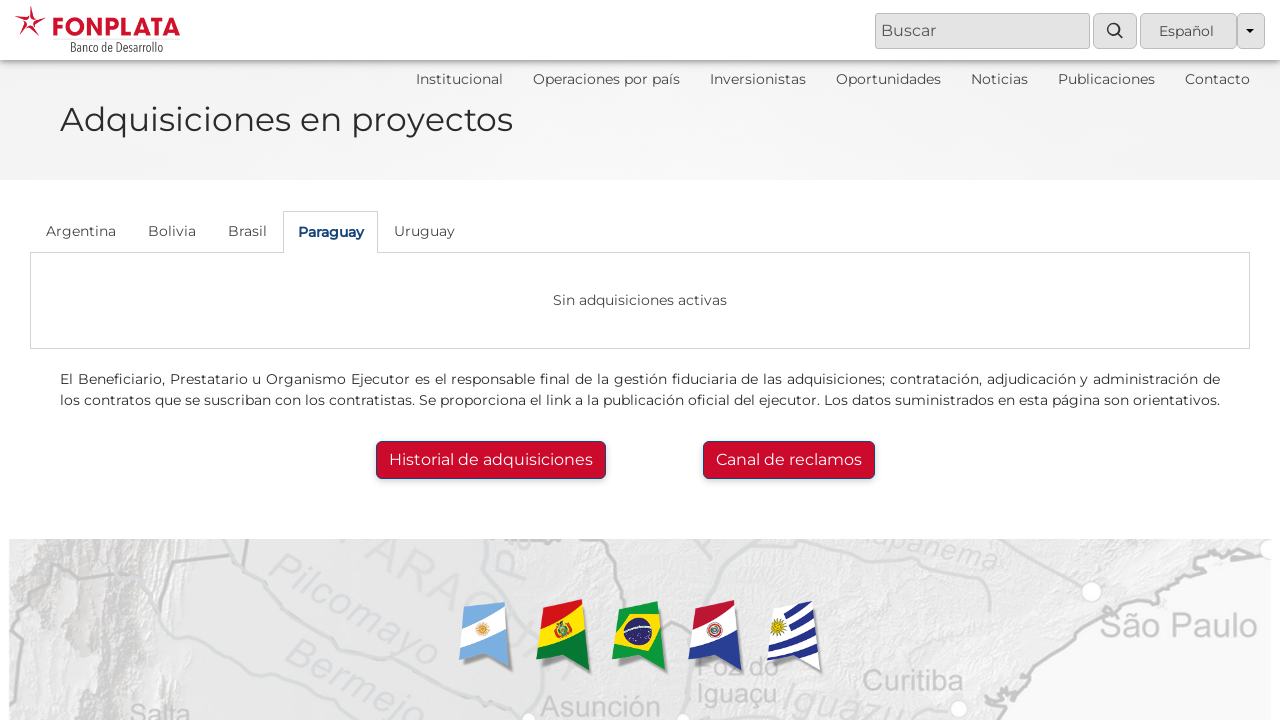

Re-fetched country tab at index 4
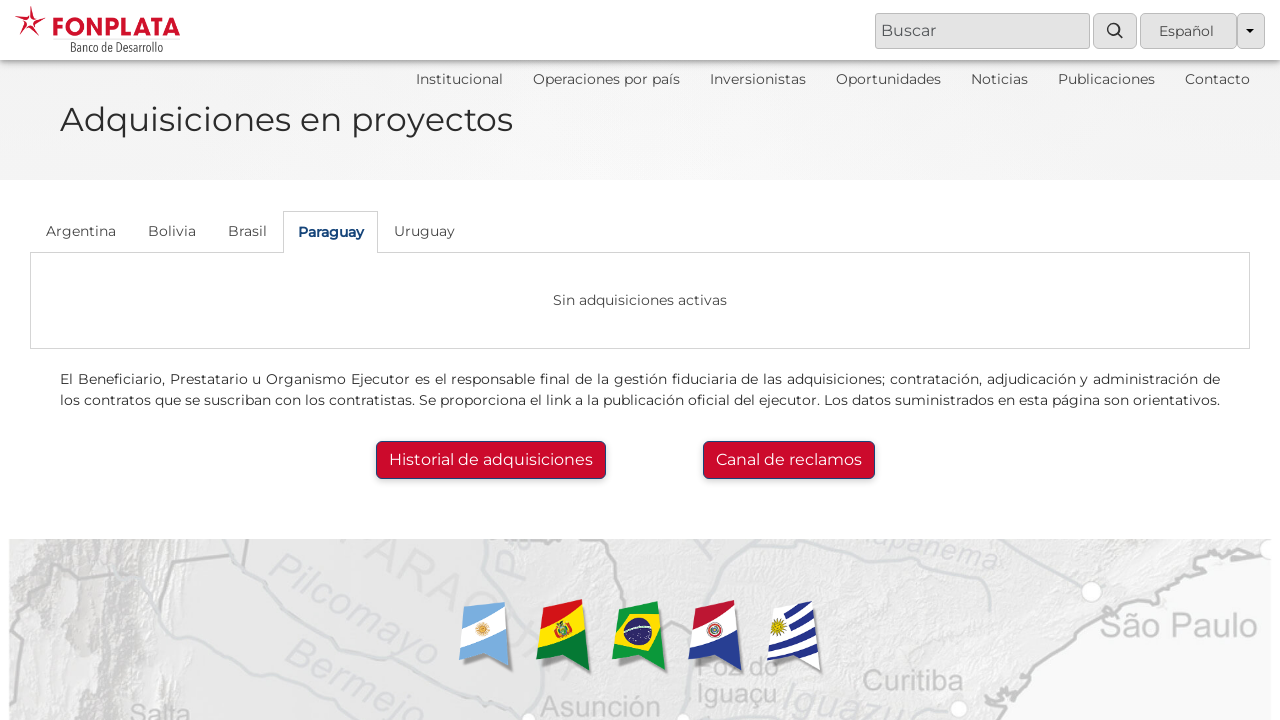

Clicked on country tab at index 4 at (424, 231) on ul.nav.nav-tabs li >> nth=4
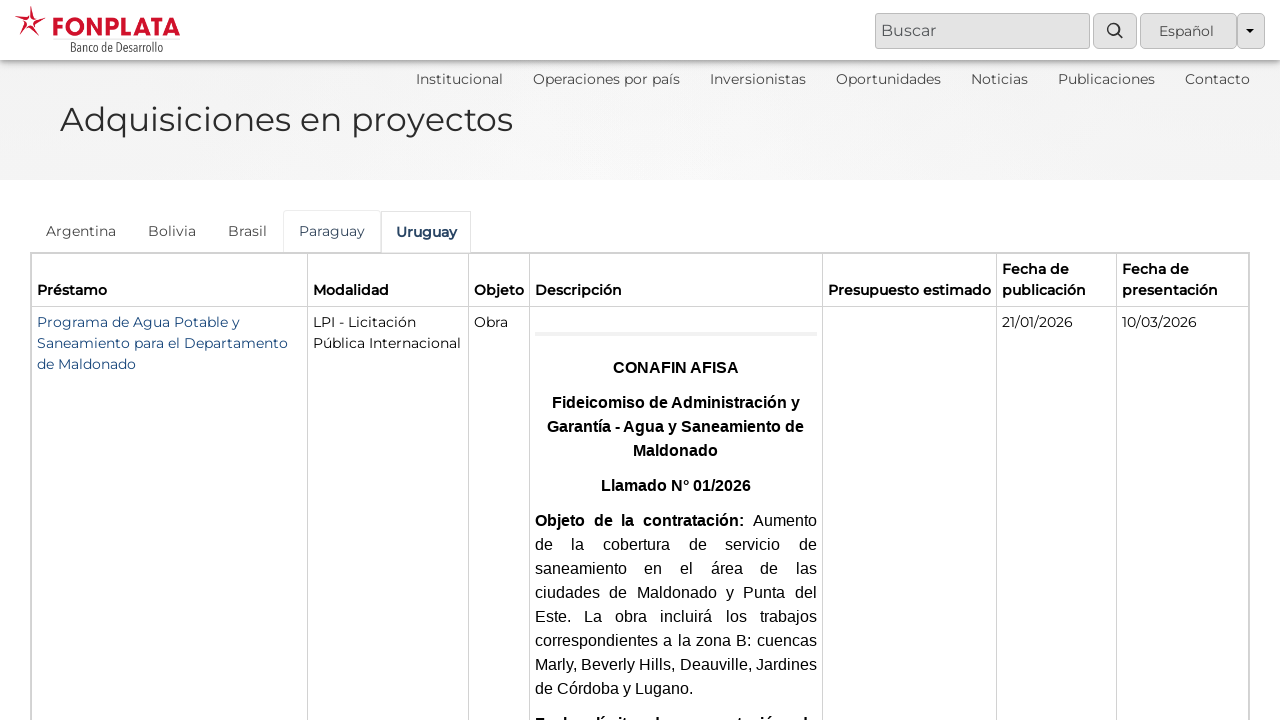

Waited 500ms for content to load
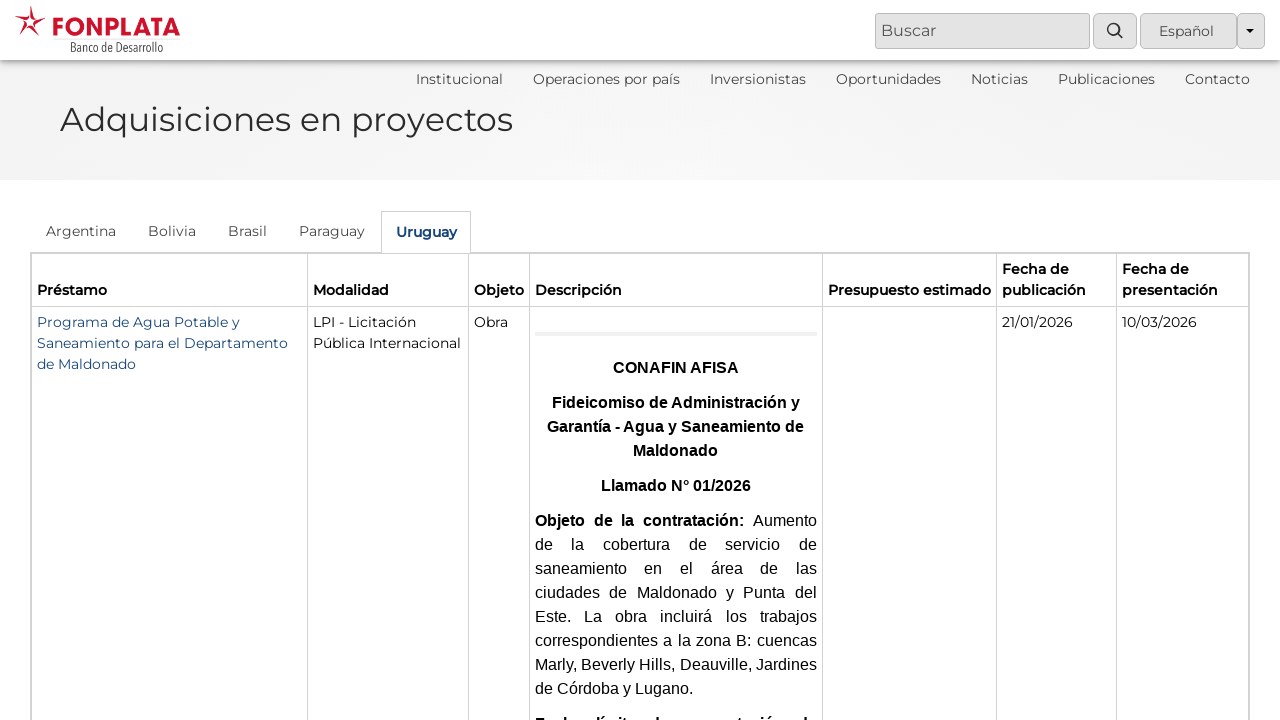

Retrieved content div for country tab at index 4
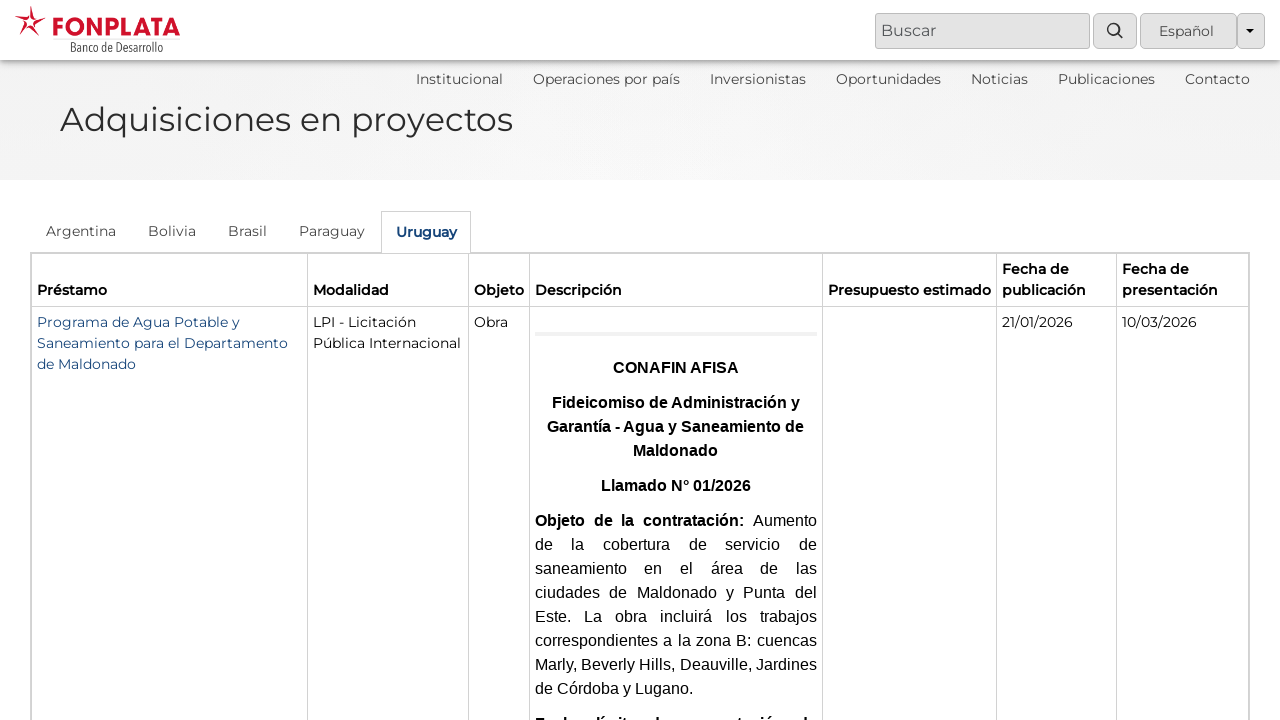

Located inner div element to check for content
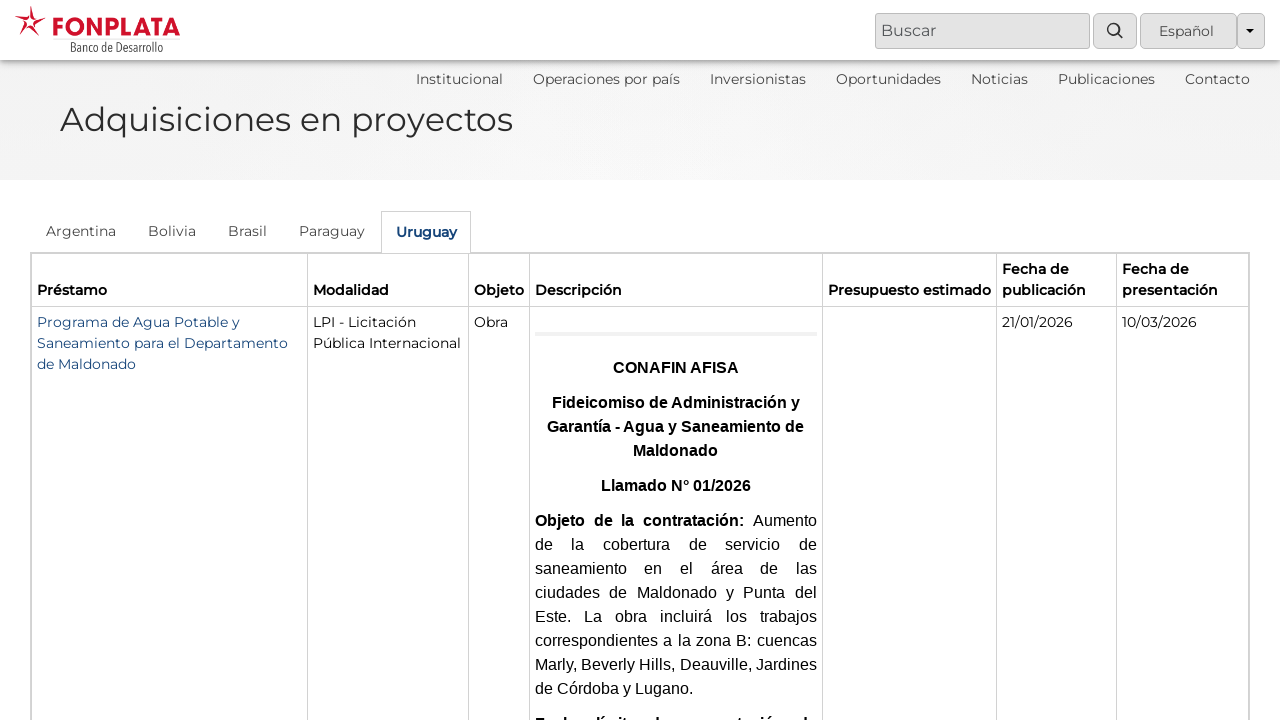

Retrieved class attribute: 'az-element az-cms-element'
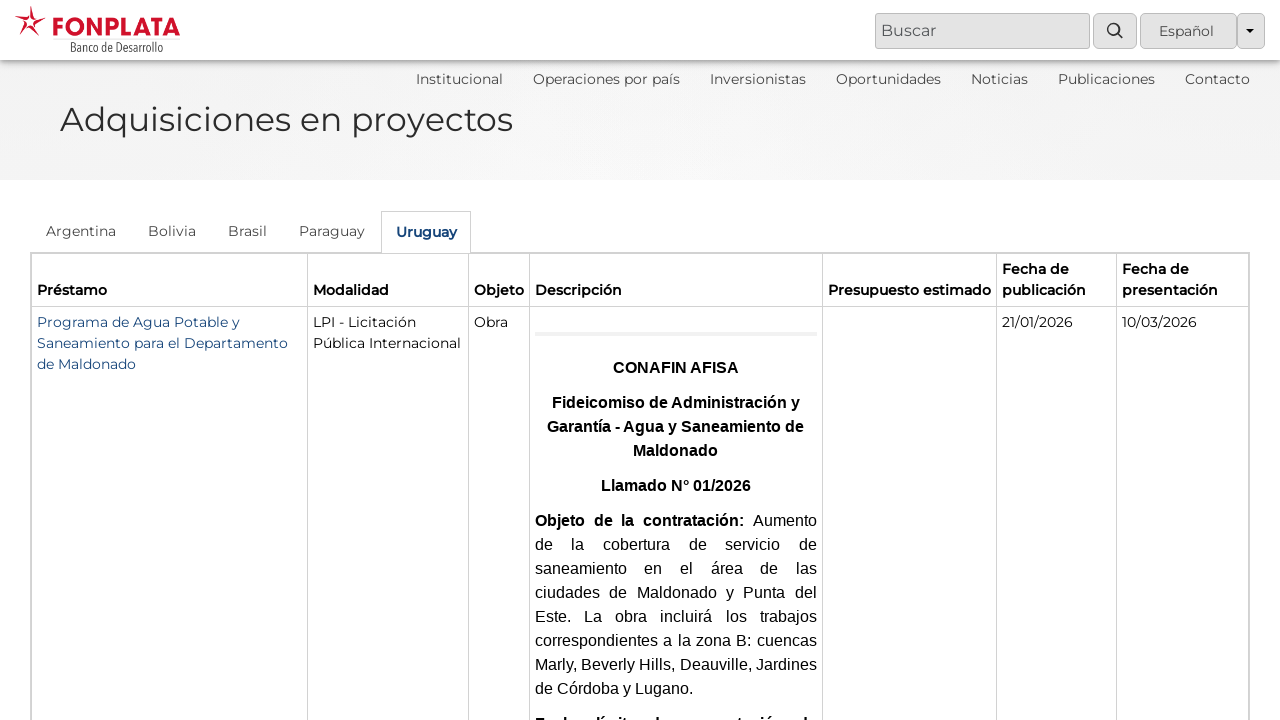

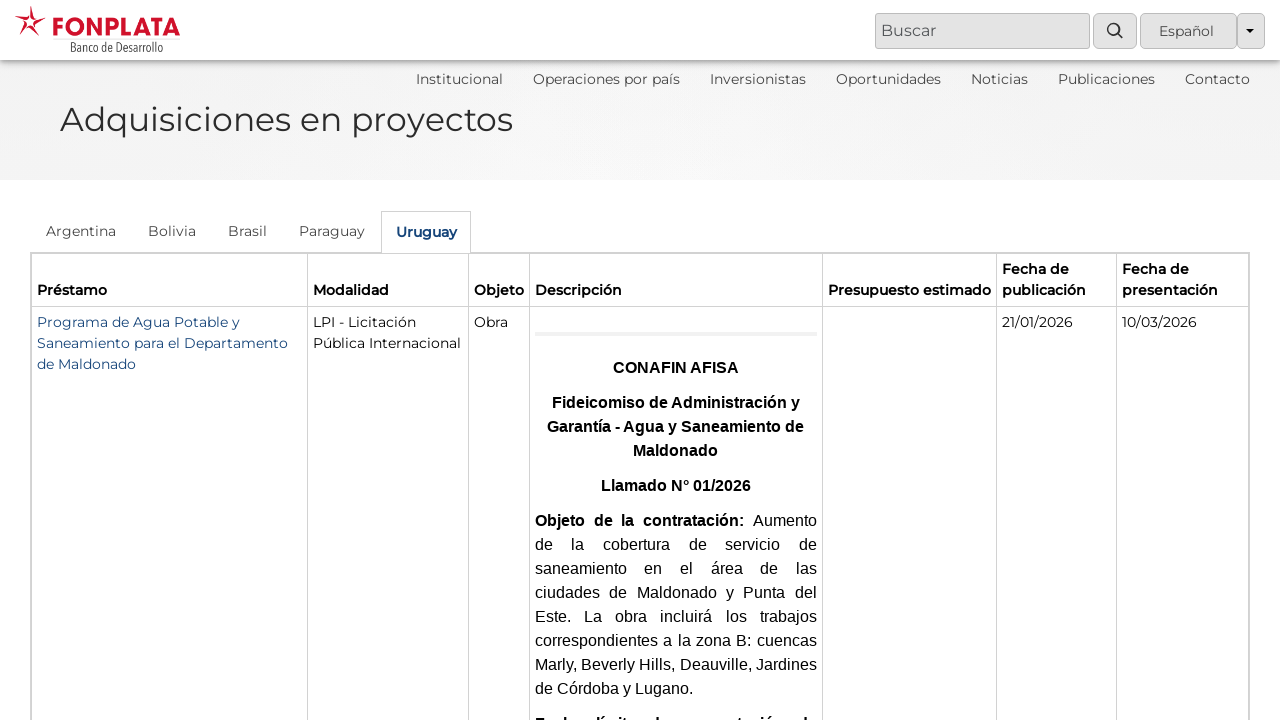